Navigates through various pages of a GitHub Pages site (homepage, blog, blog post, about, categories) testing both desktop and mobile viewports, and verifies the mobile hamburger menu opens correctly.

Starting URL: https://mandyrafferty.github.io

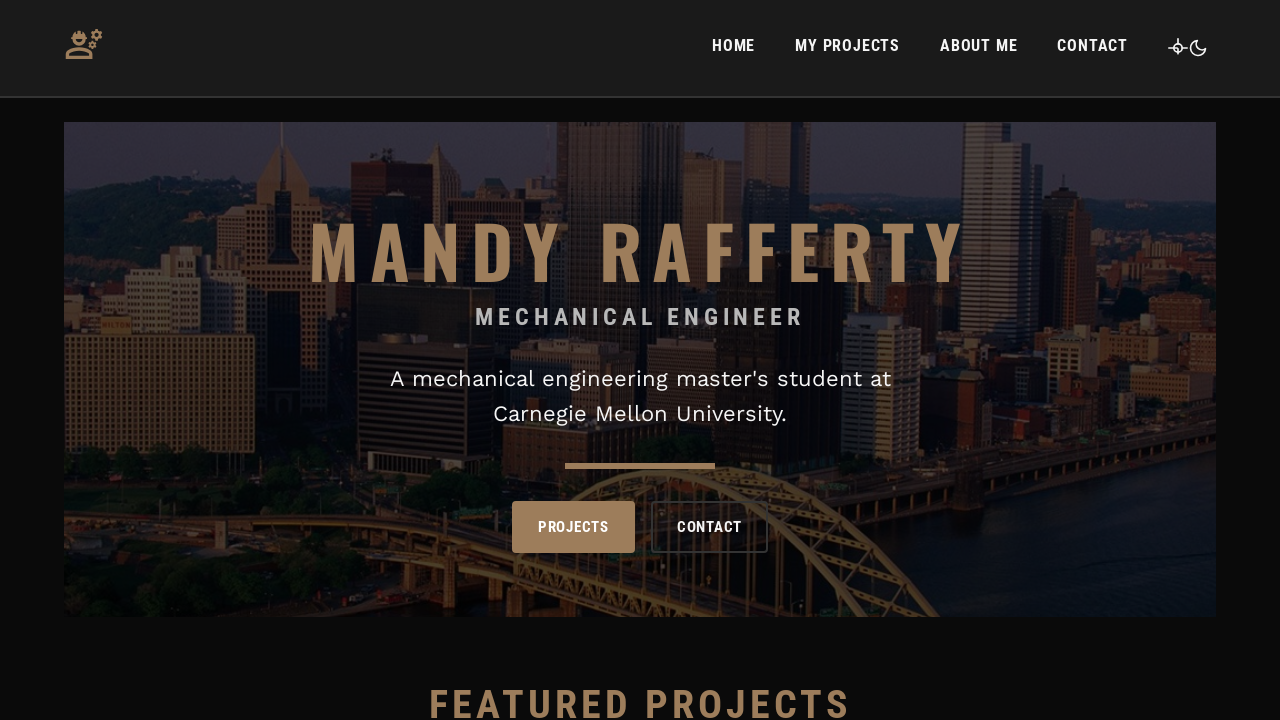

Homepage loaded and network idle
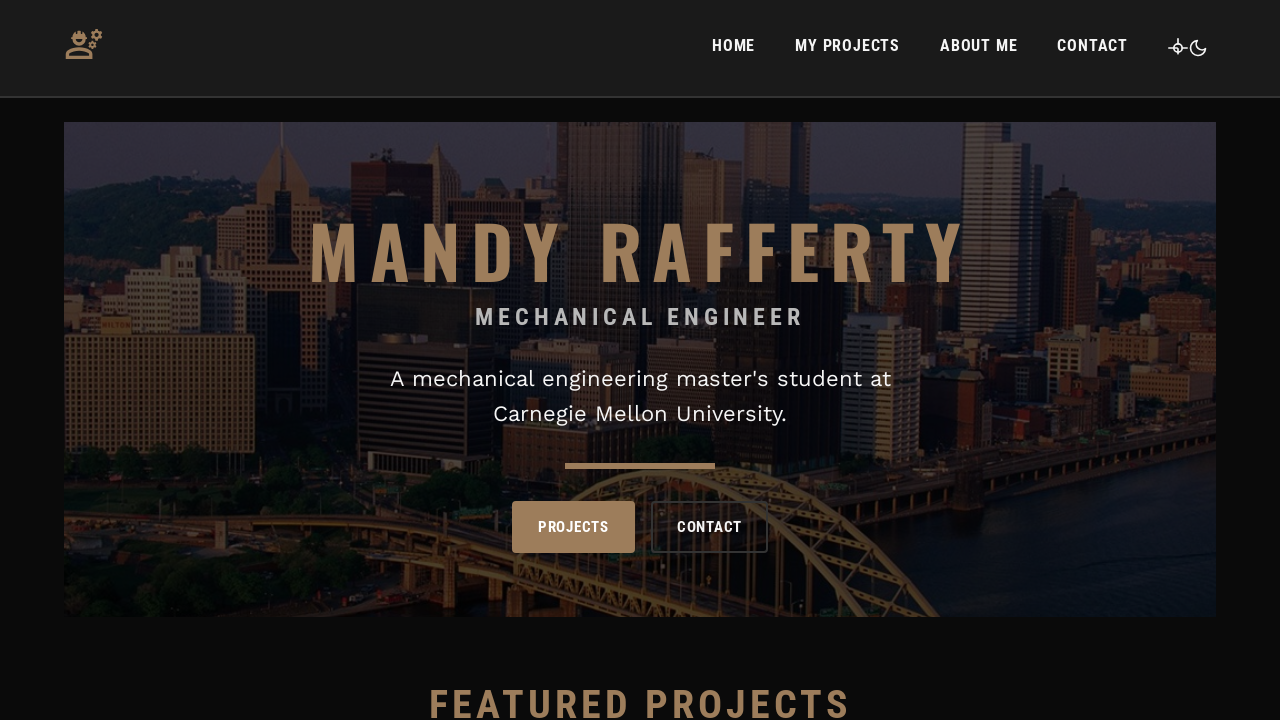

Navigated to blog listing page
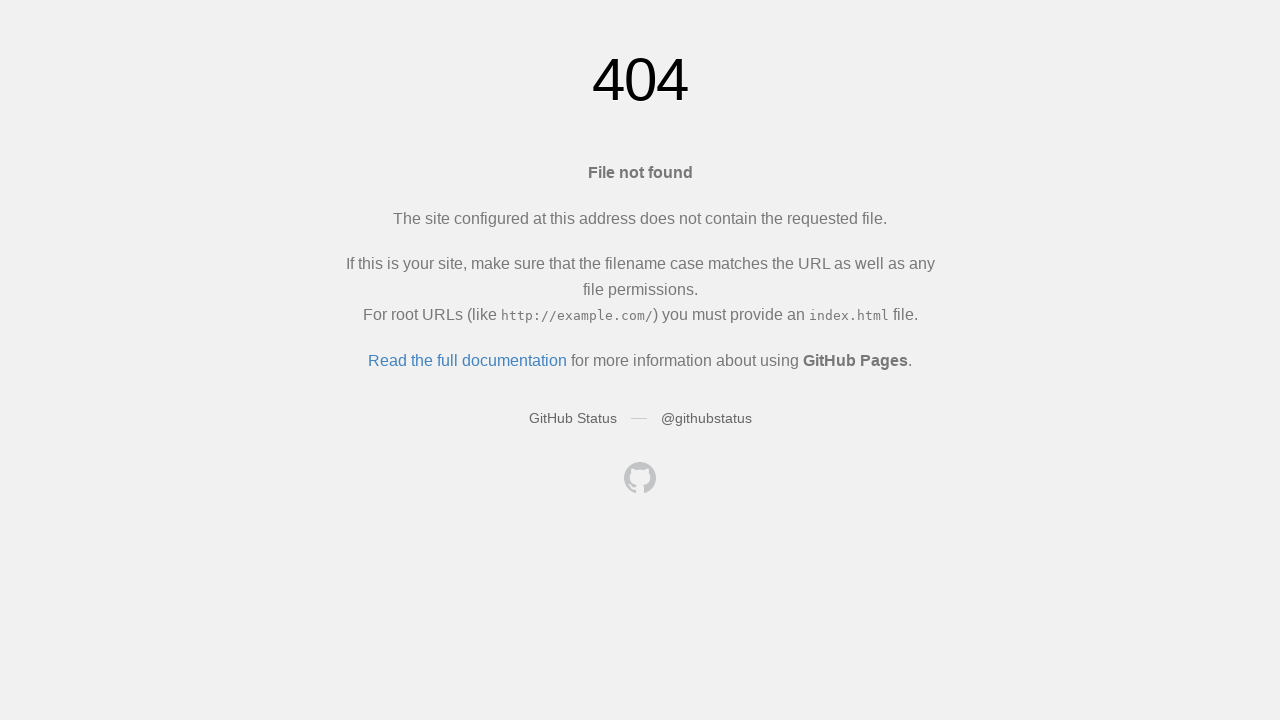

Blog listing page loaded and network idle
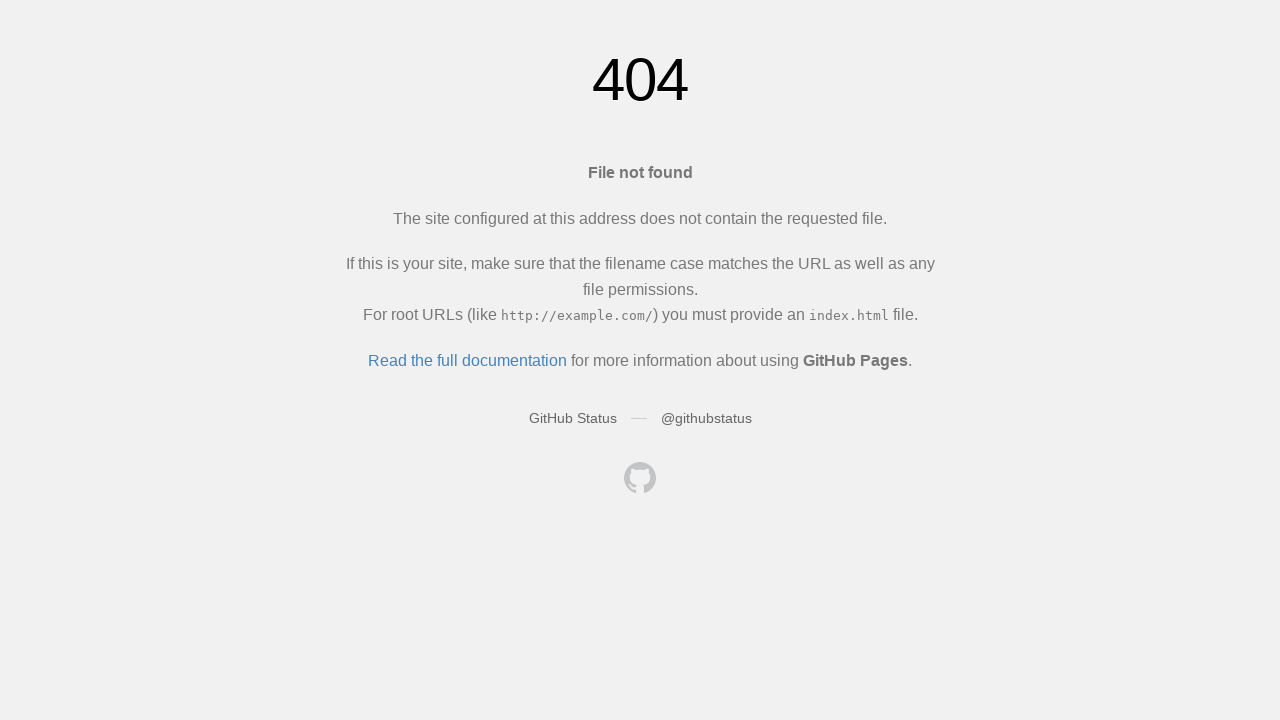

Navigated to Bauhaus design principles blog post
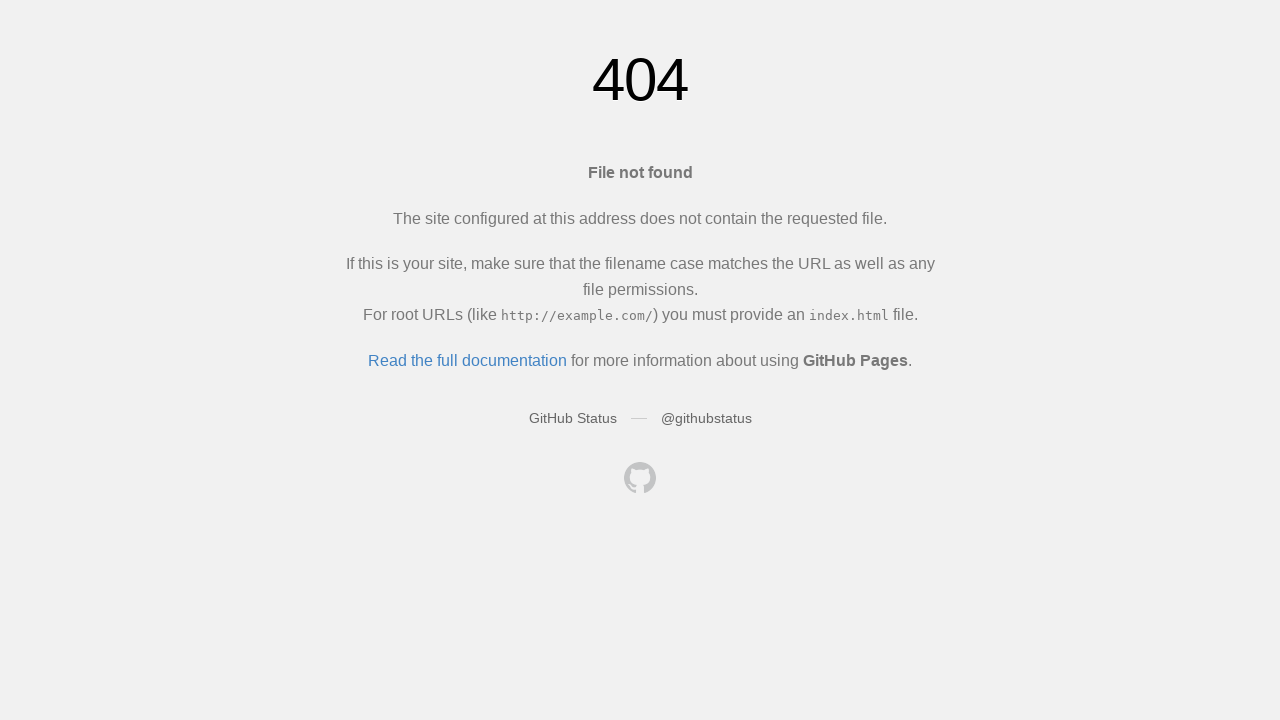

Blog post loaded and network idle
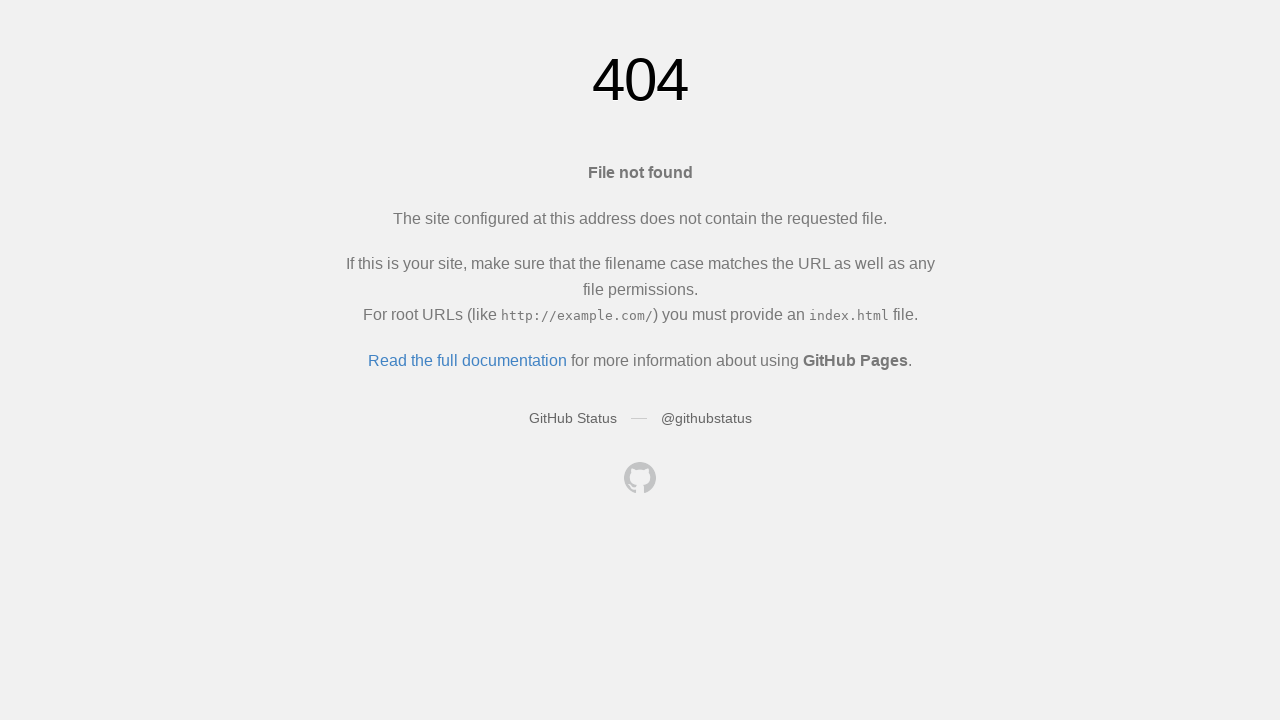

Navigated to about page
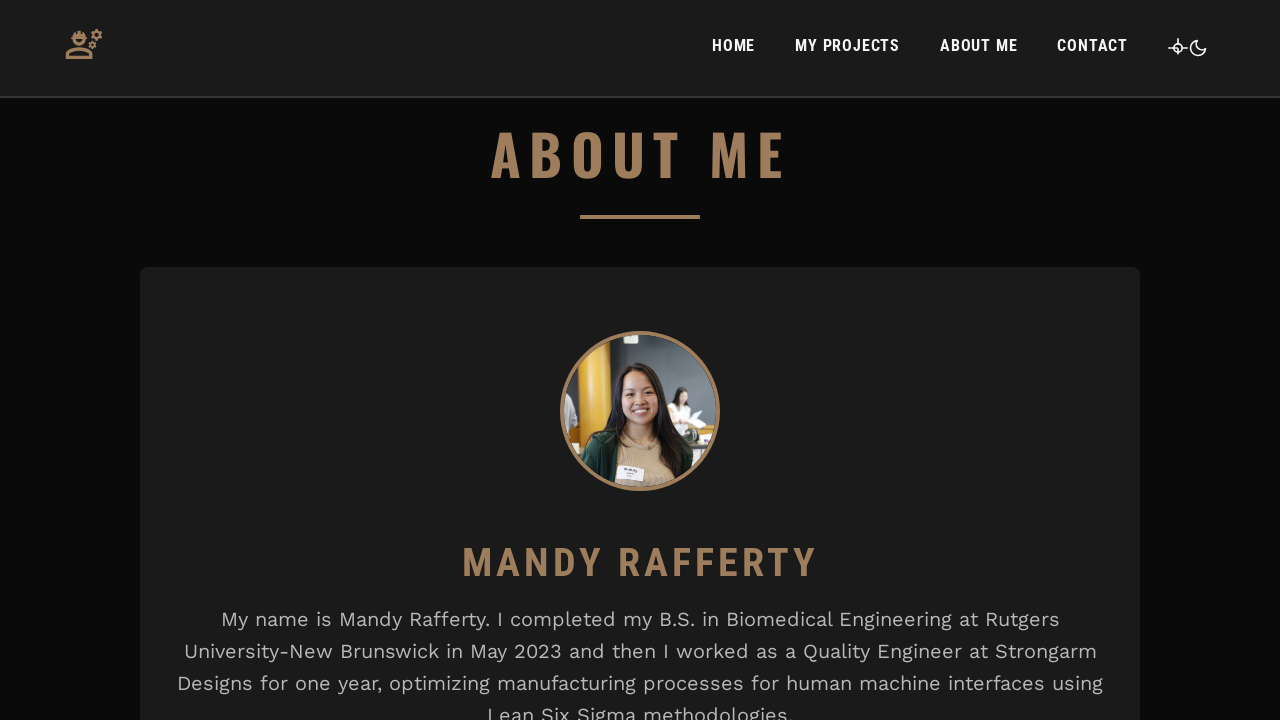

About page loaded and network idle
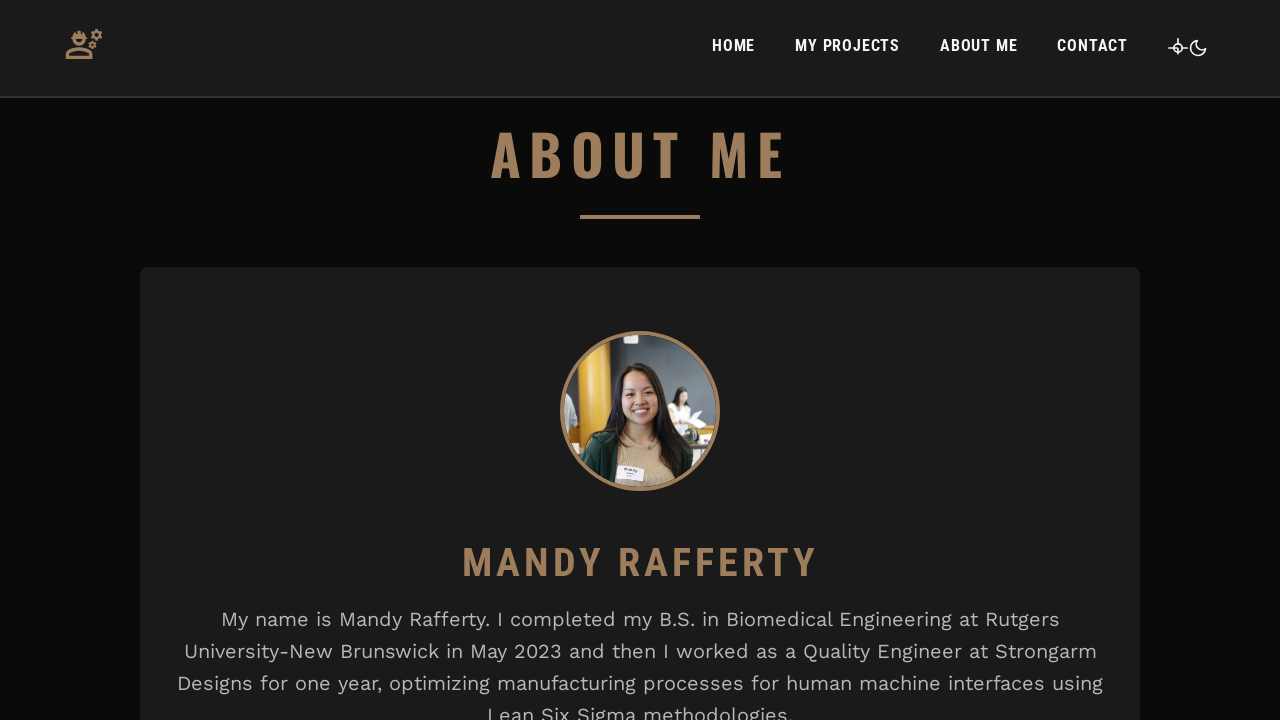

Navigated to categories page
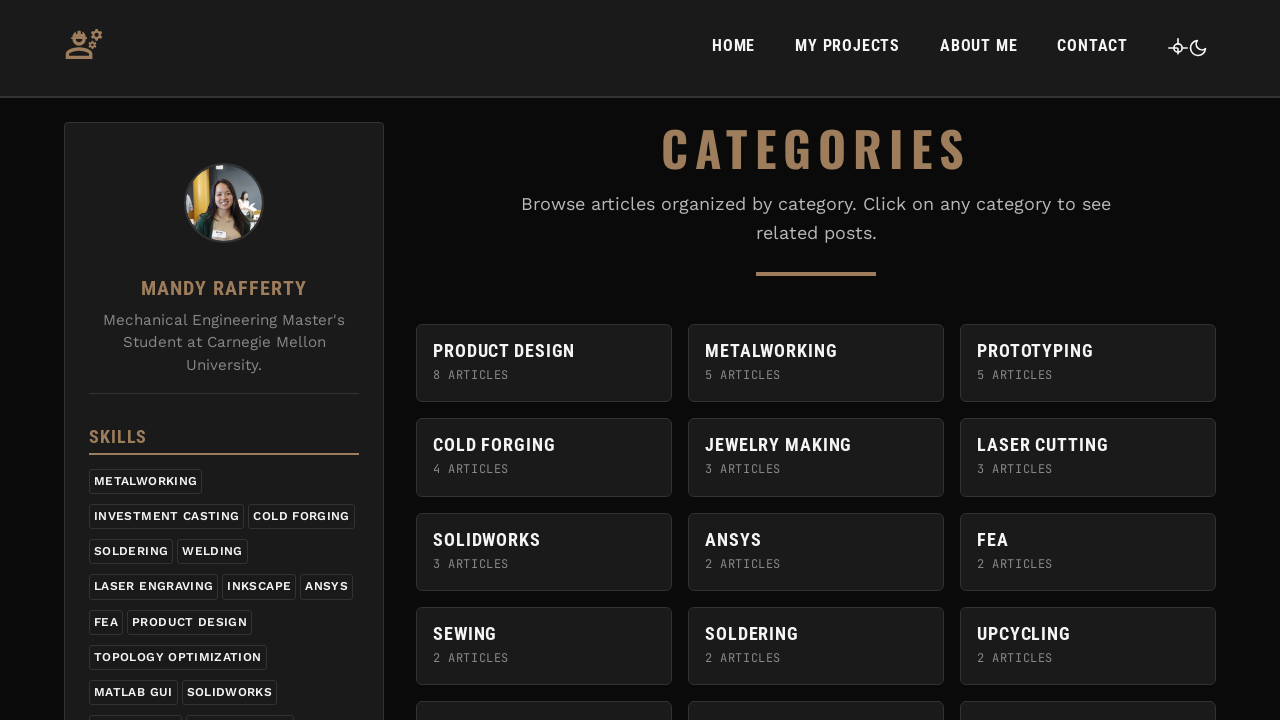

Categories page loaded and network idle
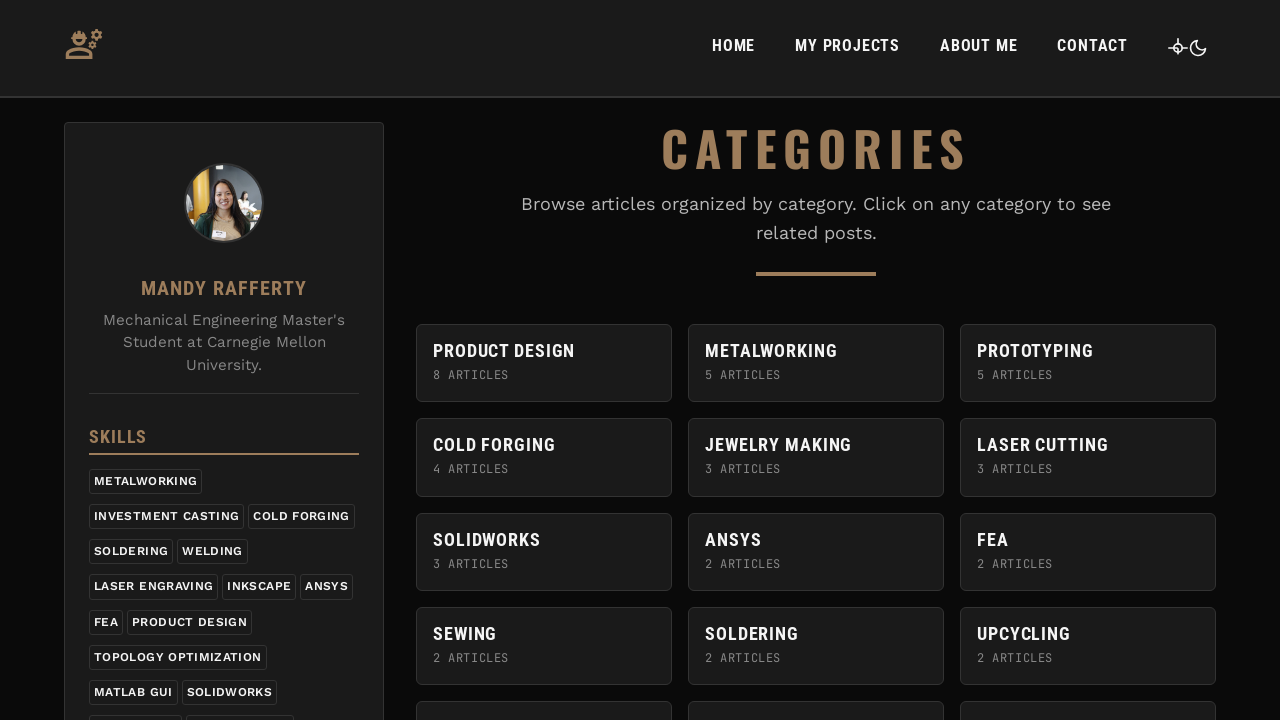

Created new page for mobile testing
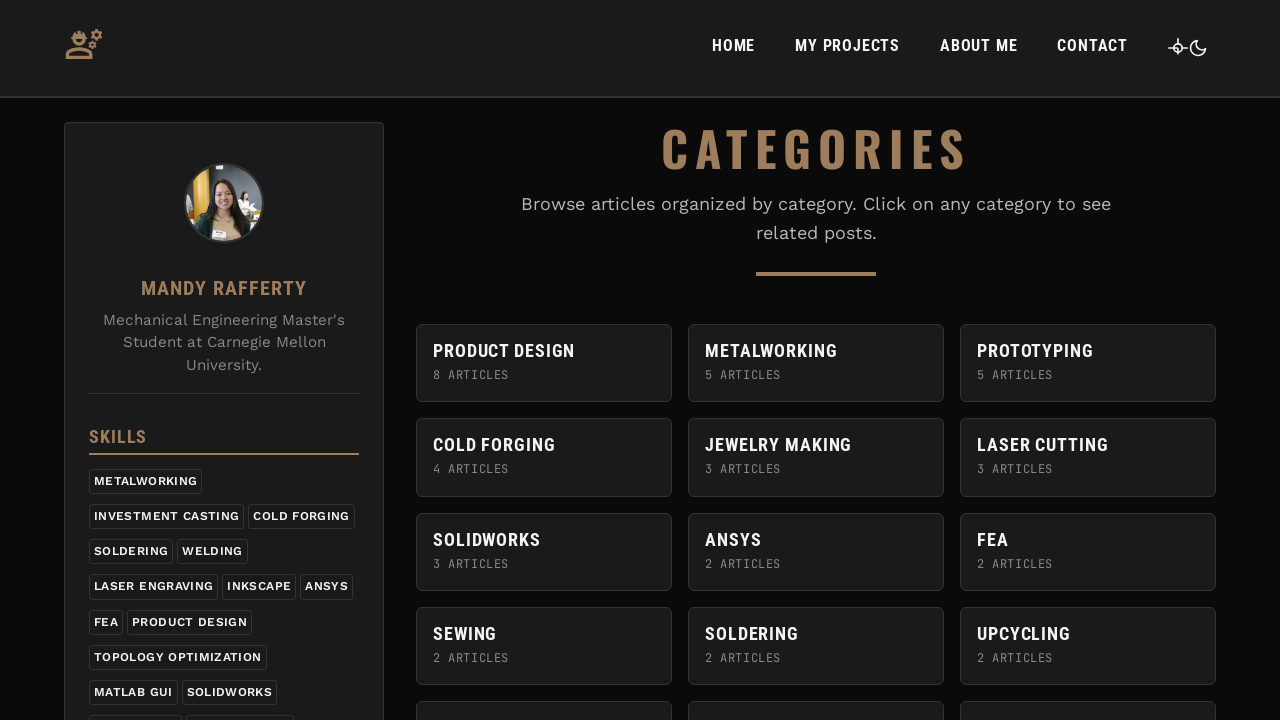

Set mobile viewport size (375x812)
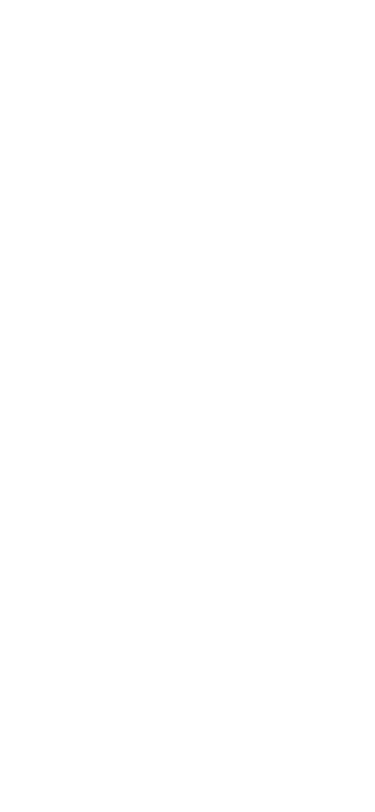

Navigated to homepage on mobile viewport
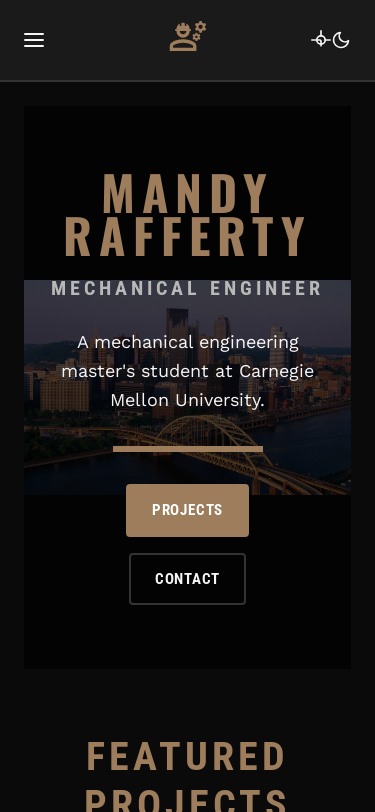

Mobile homepage loaded and network idle
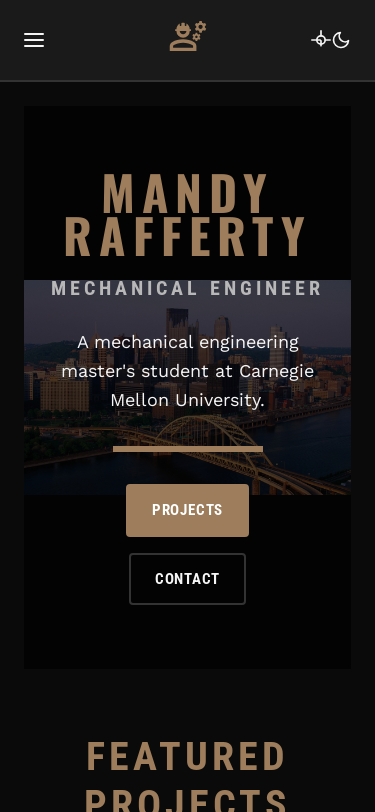

Navigated to blog post on mobile viewport
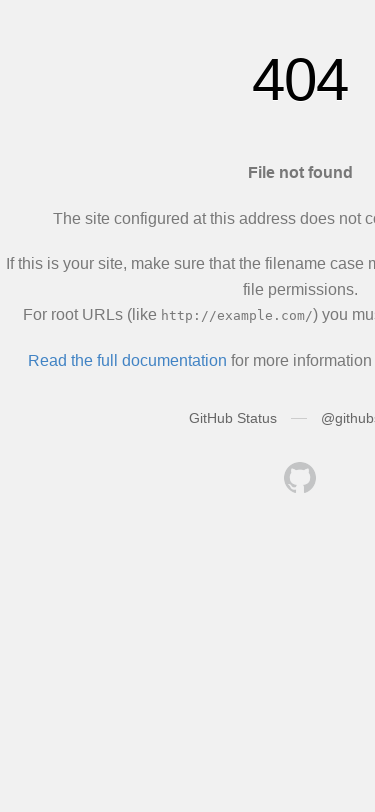

Mobile blog post loaded and network idle
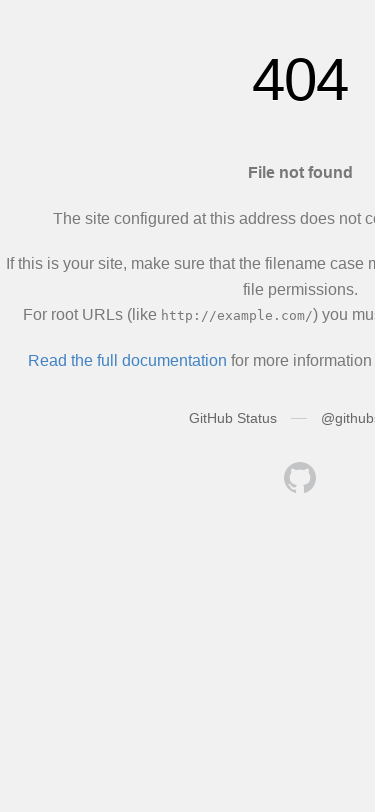

Navigated back to mobile homepage for menu test
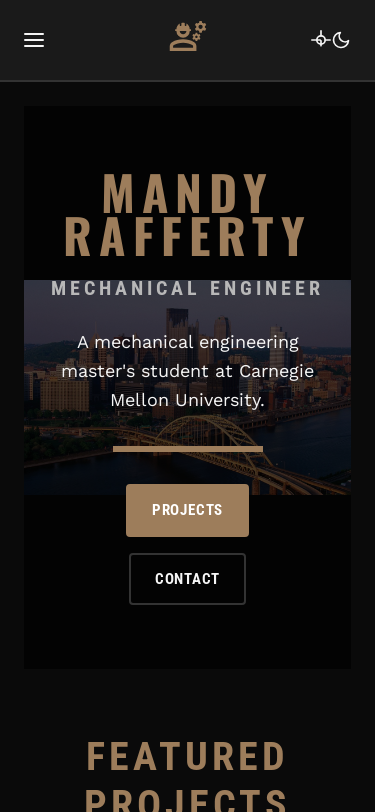

Mobile homepage loaded and network idle
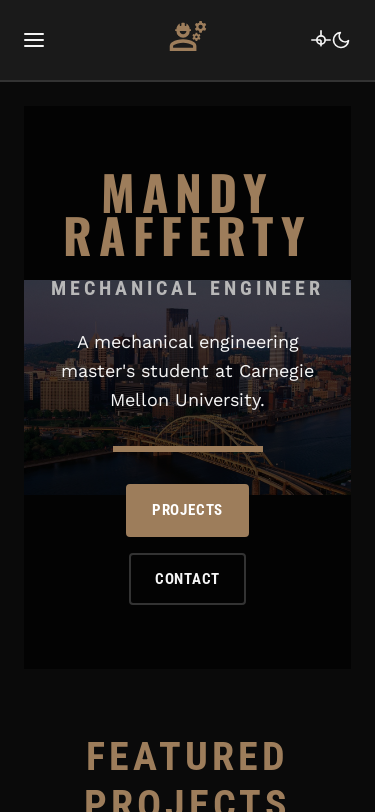

Clicked hamburger menu toggle at (34, 40) on .hamburger-toggle
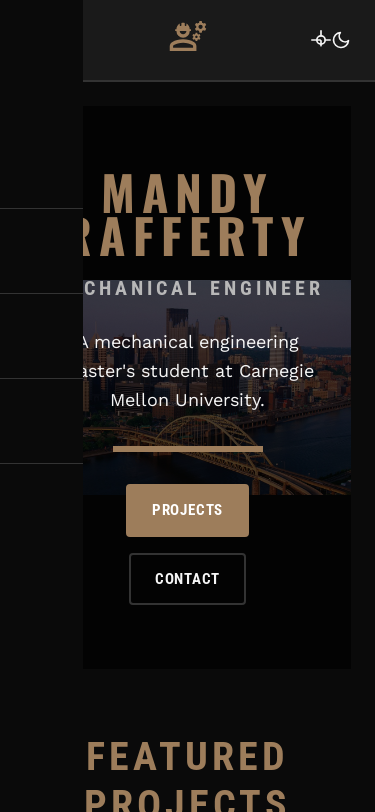

Waited 500ms for menu animation to complete
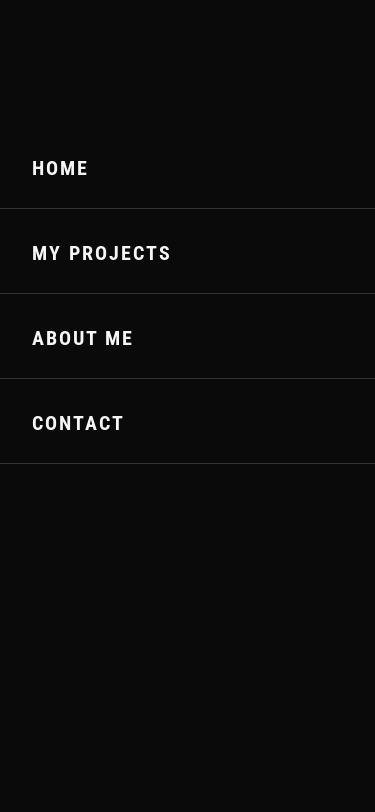

Closed mobile test page
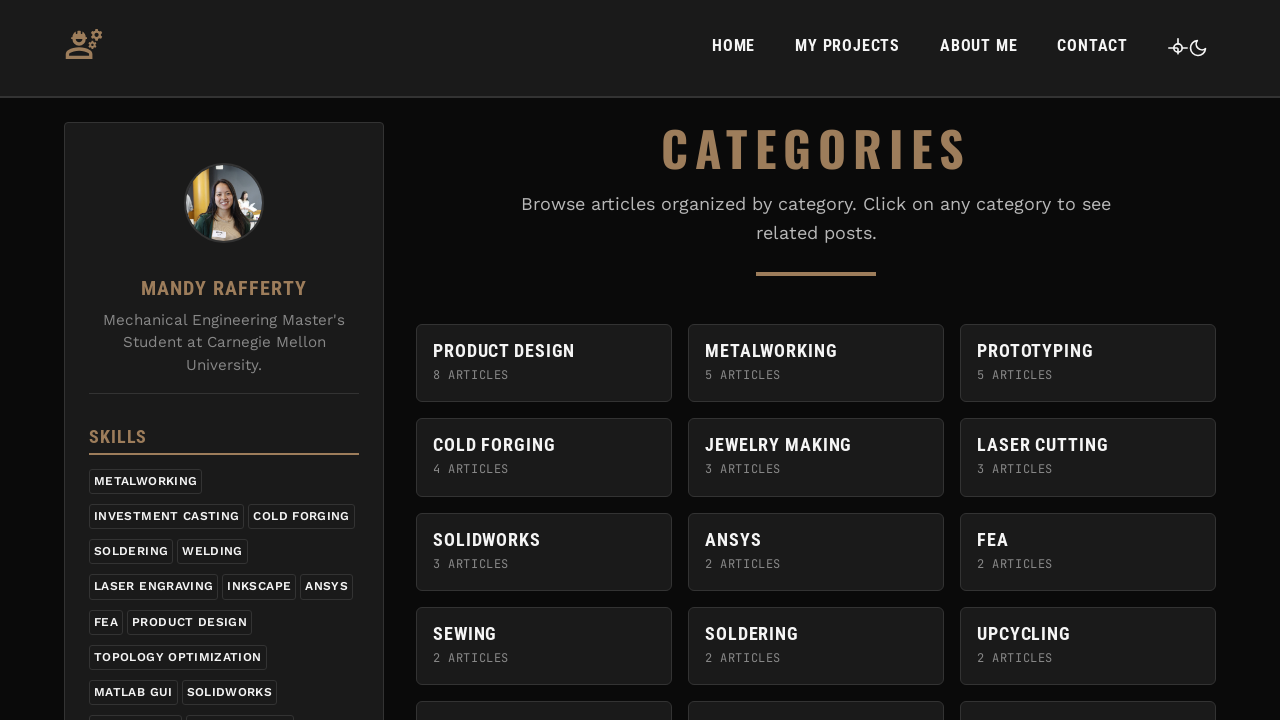

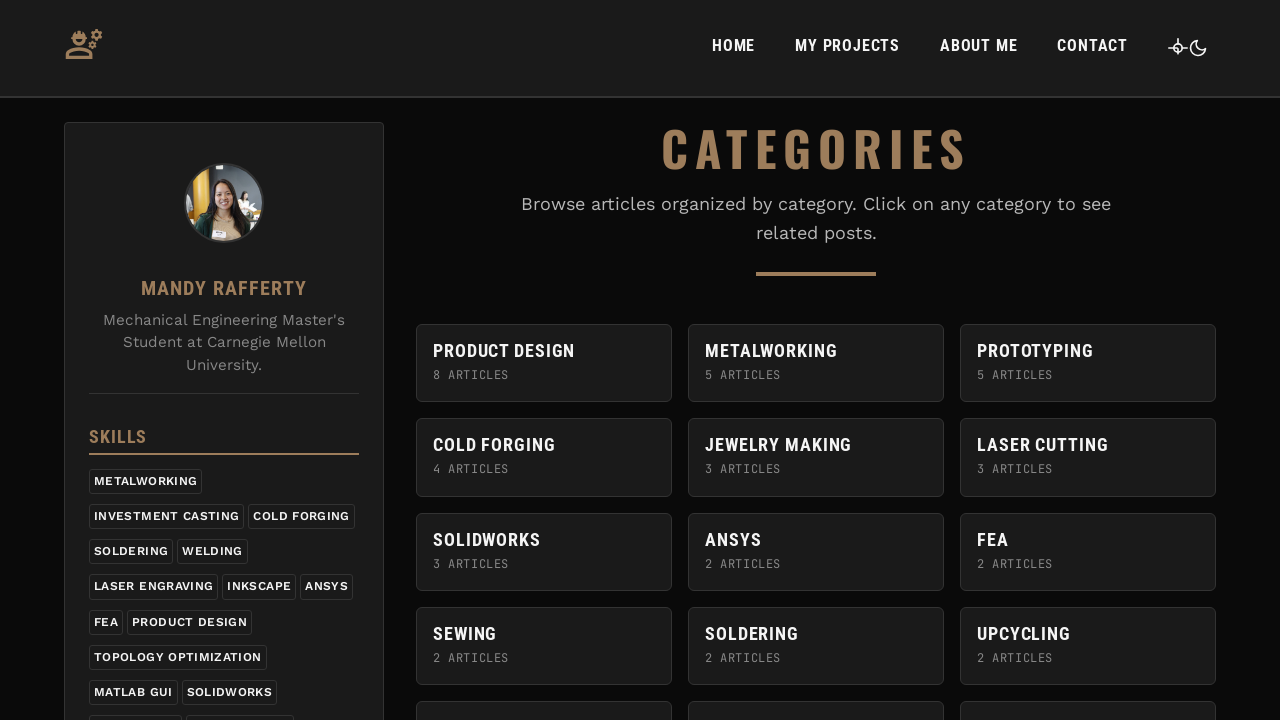